Verifies that the student service page contains exactly 3 images in the main section

Starting URL: https://www.viser.edu.rs/stranica/studentska-sluzba

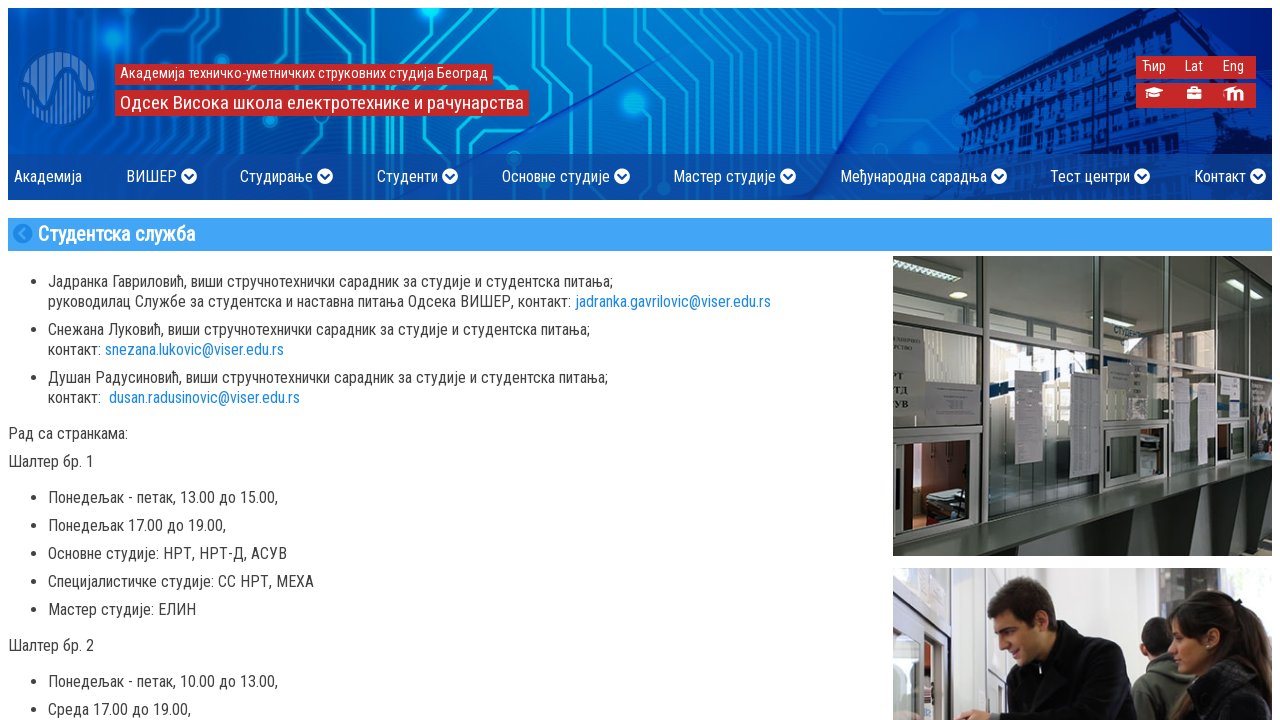

Navigated to student service page
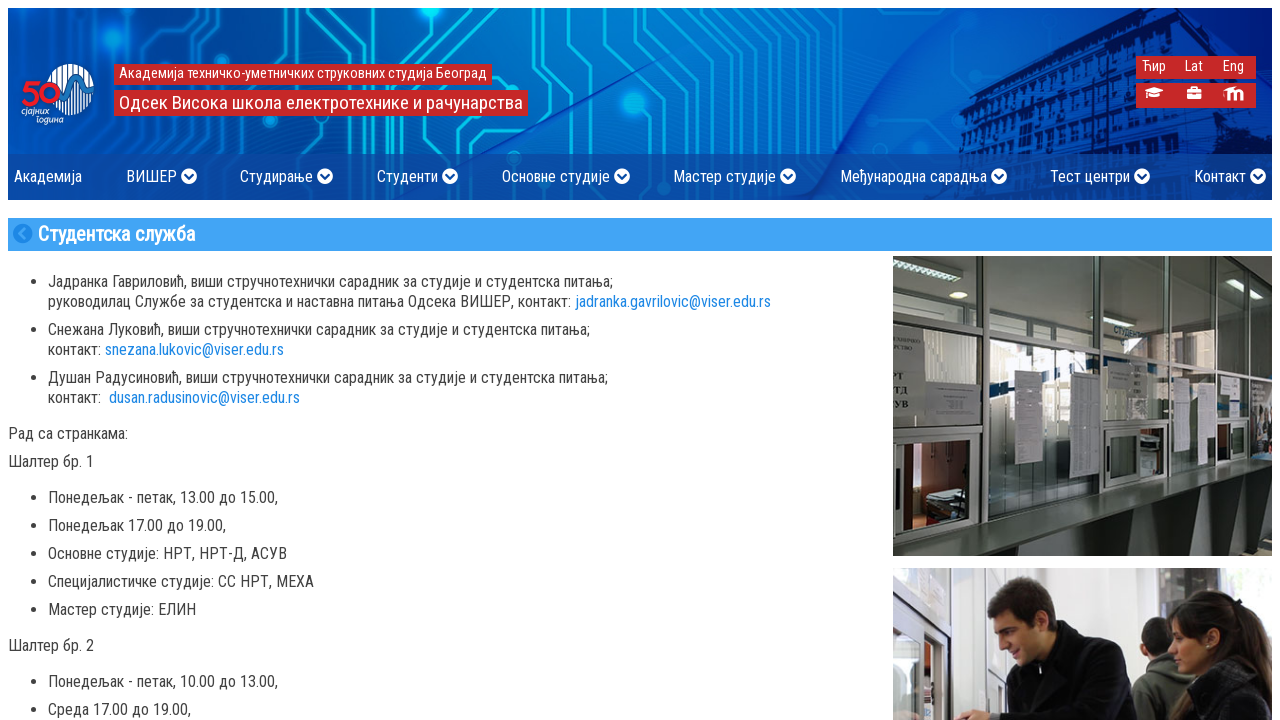

Located all images in main section
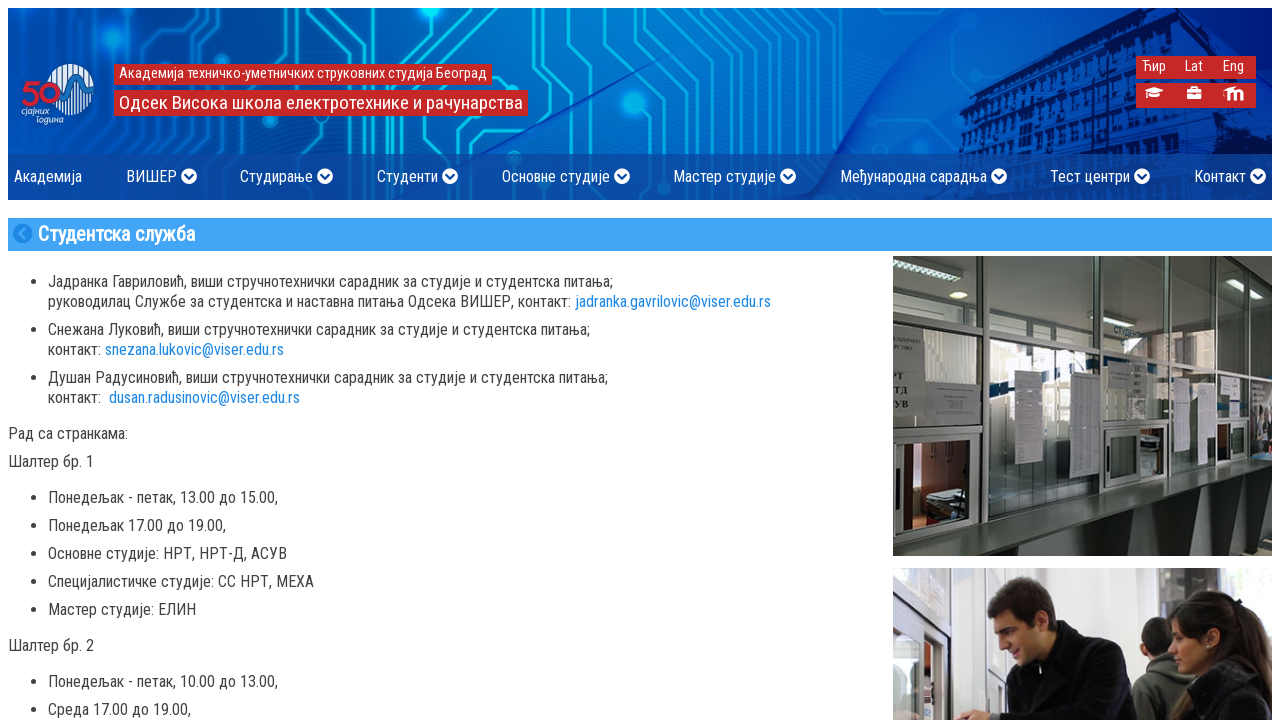

Verified that main section contains exactly 3 images
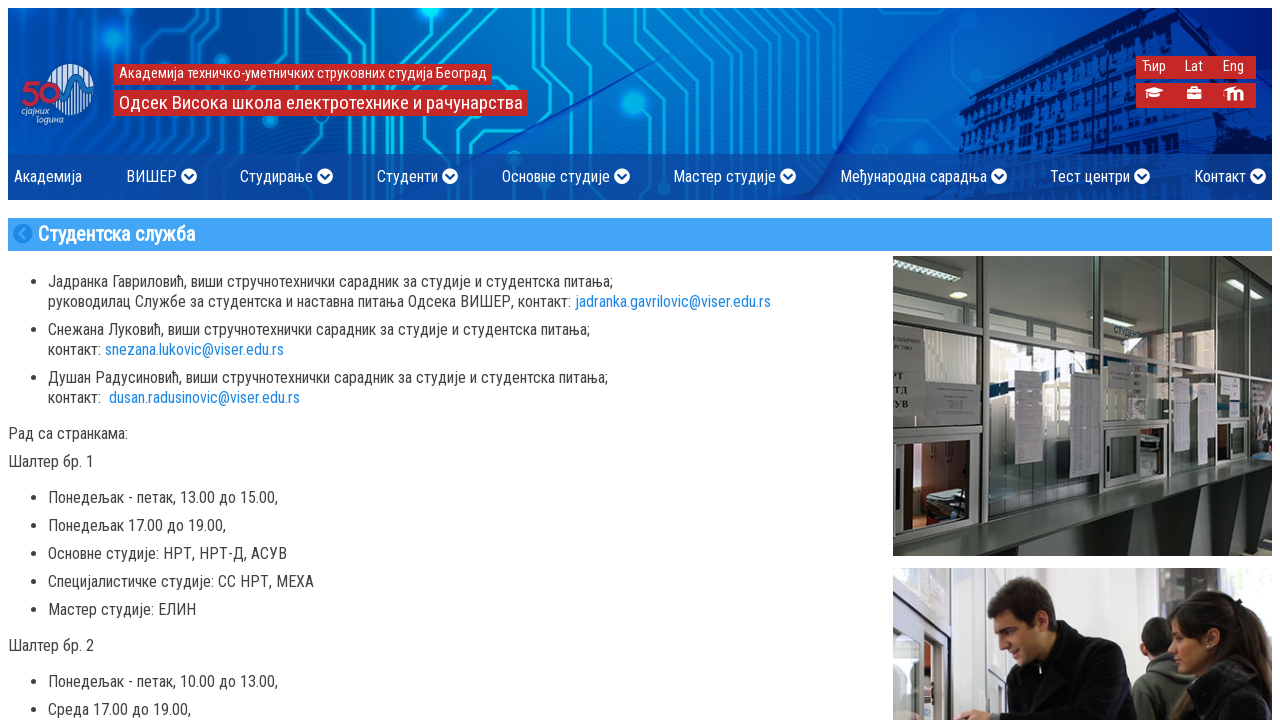

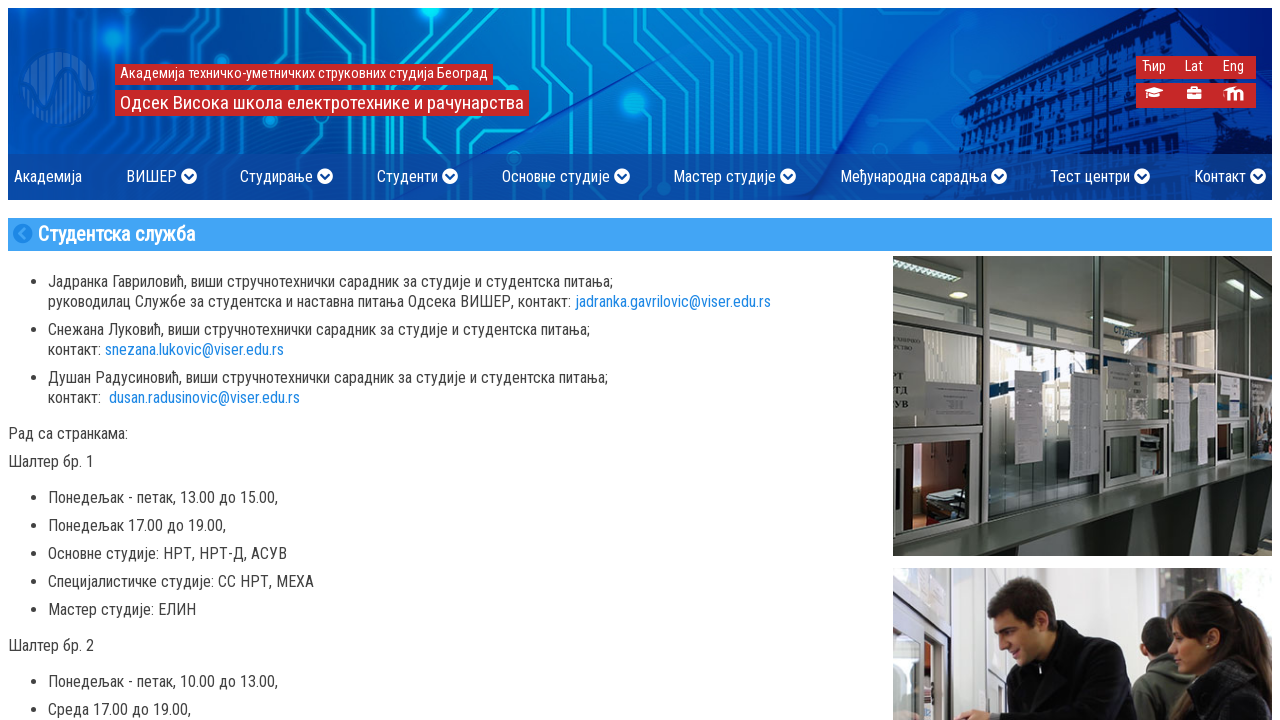